Tests JavaScript prompt alert functionality by clicking a button to trigger a prompt dialog, entering text into the prompt, accepting it, and verifying the result text is displayed.

Starting URL: https://www.w3schools.com/js/tryit.asp?filename=tryjs_prompt

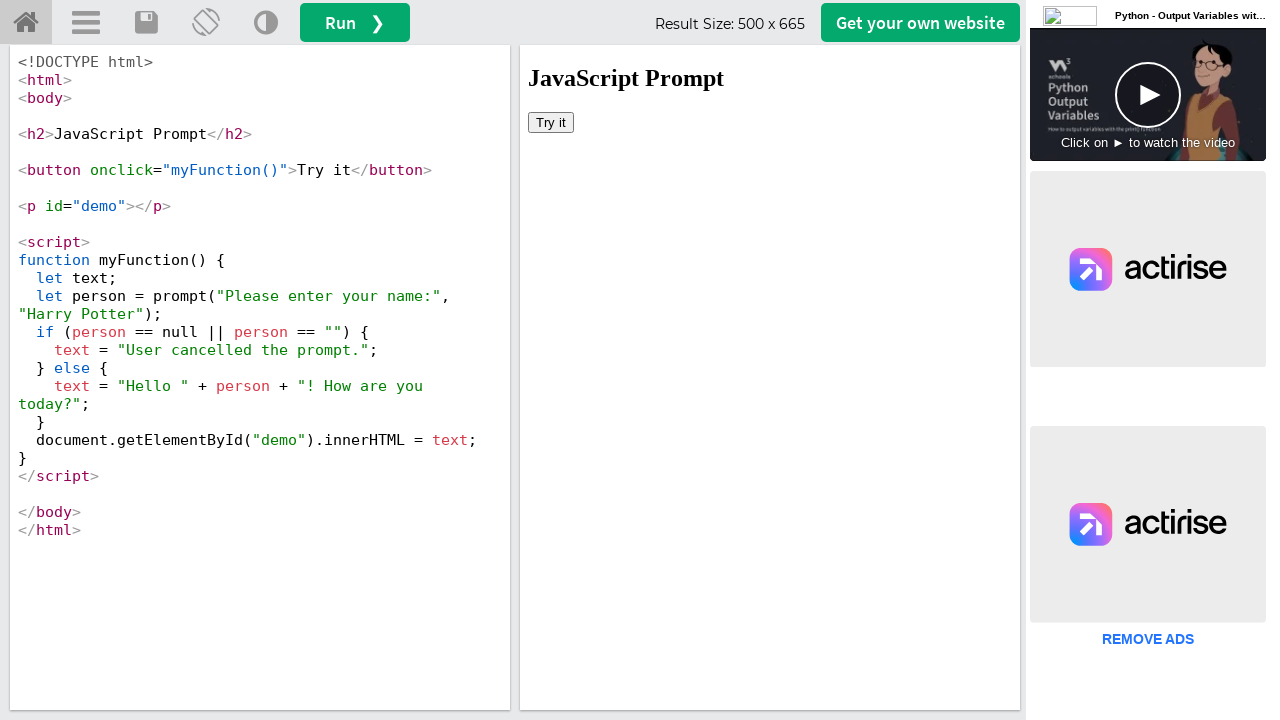

Located iframe with id 'iframeResult'
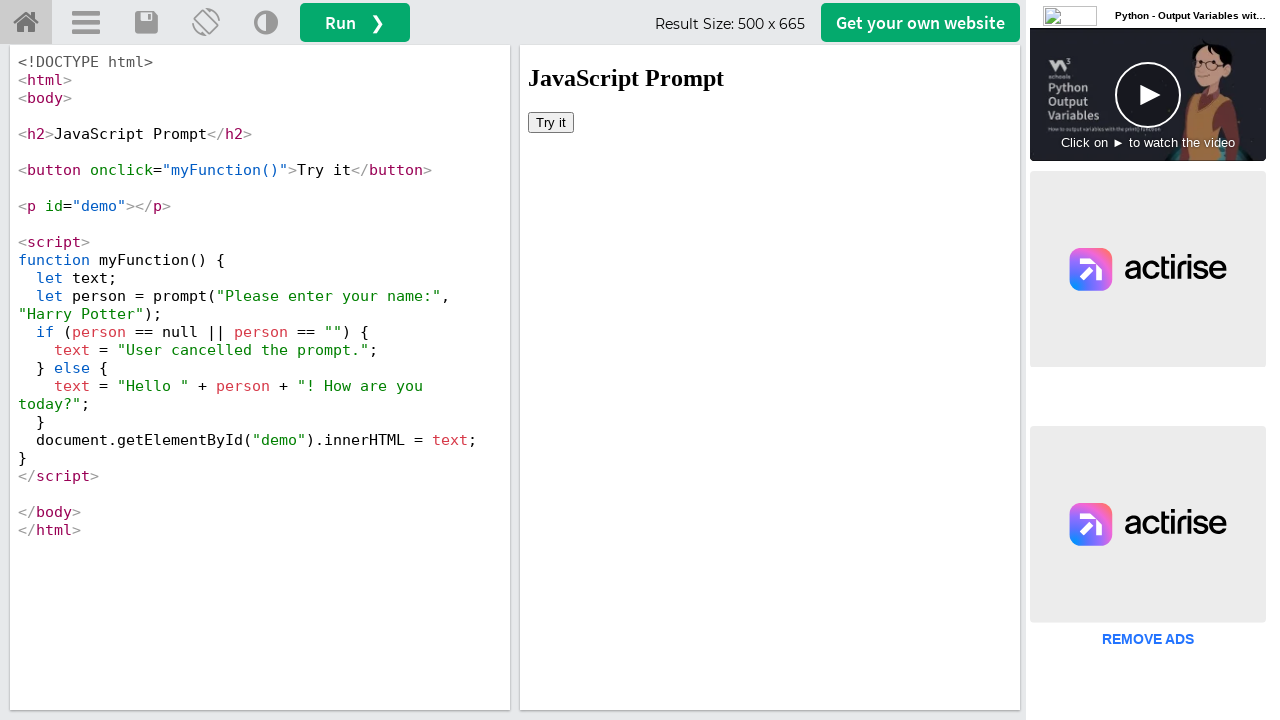

Set up dialog handler to accept prompt with text 'welcome'
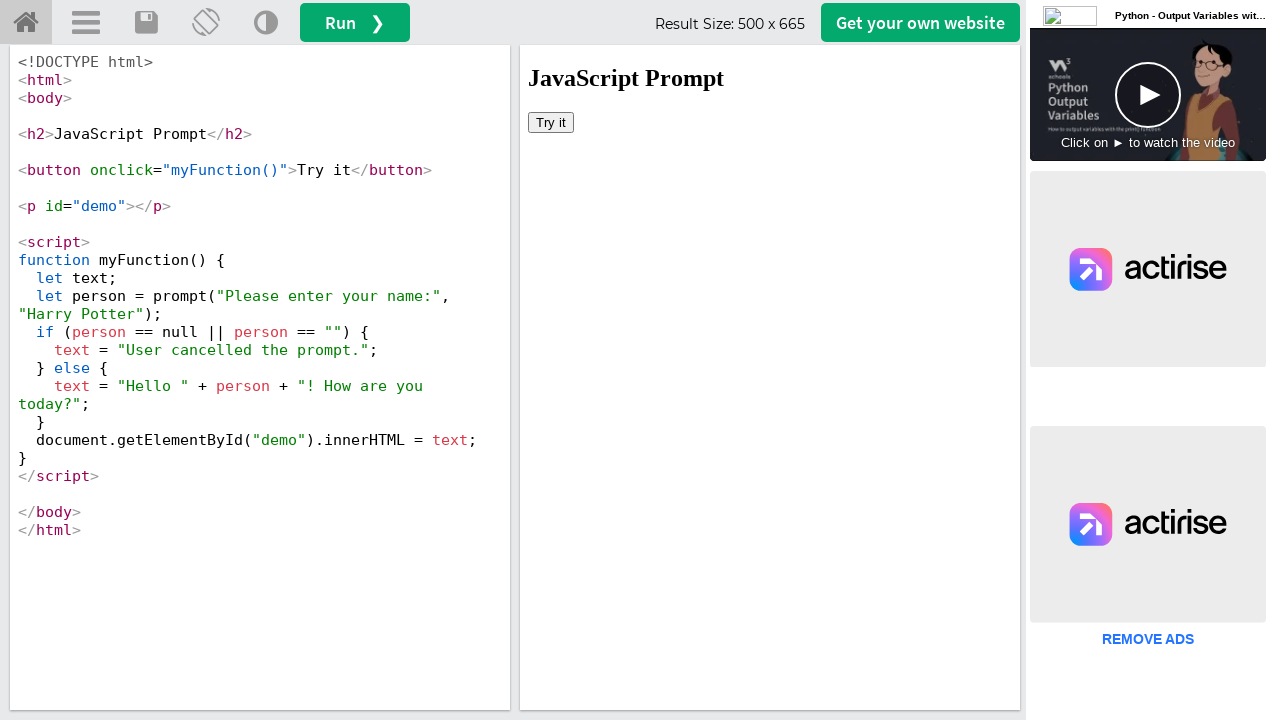

Clicked button to trigger JavaScript prompt alert at (551, 122) on #iframeResult >> internal:control=enter-frame >> body button >> nth=0
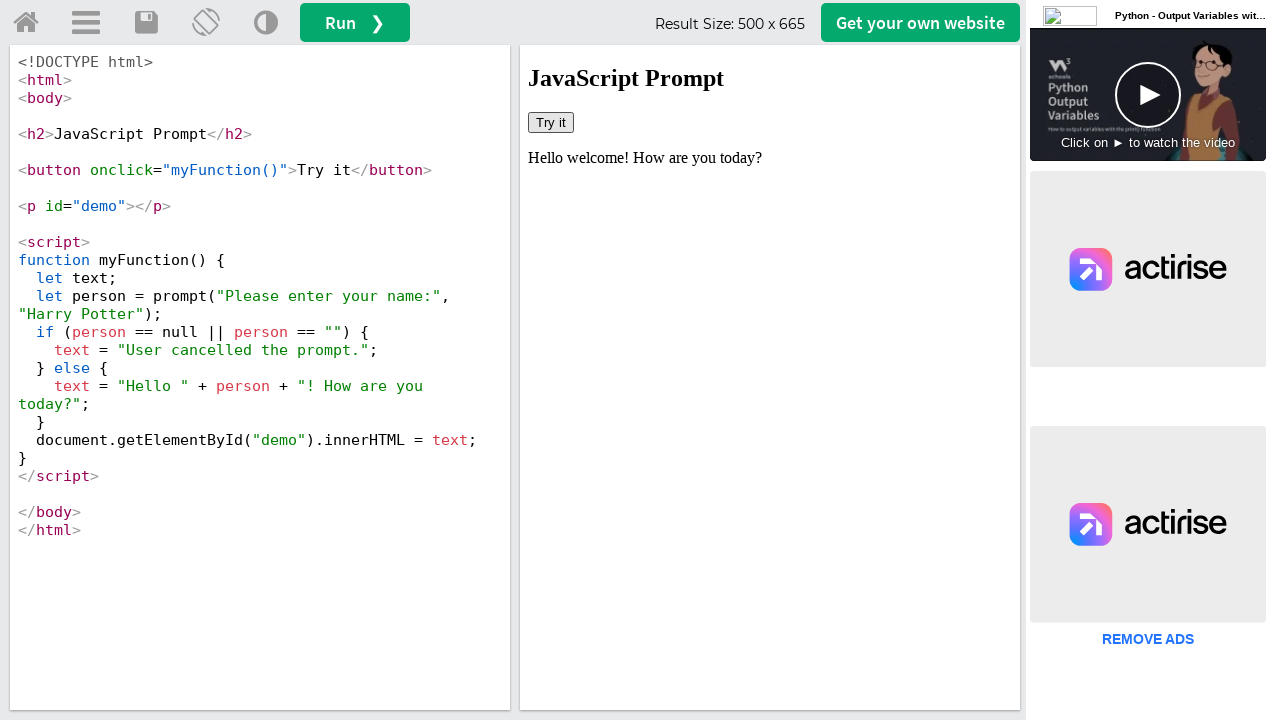

Waited 500ms for result to update
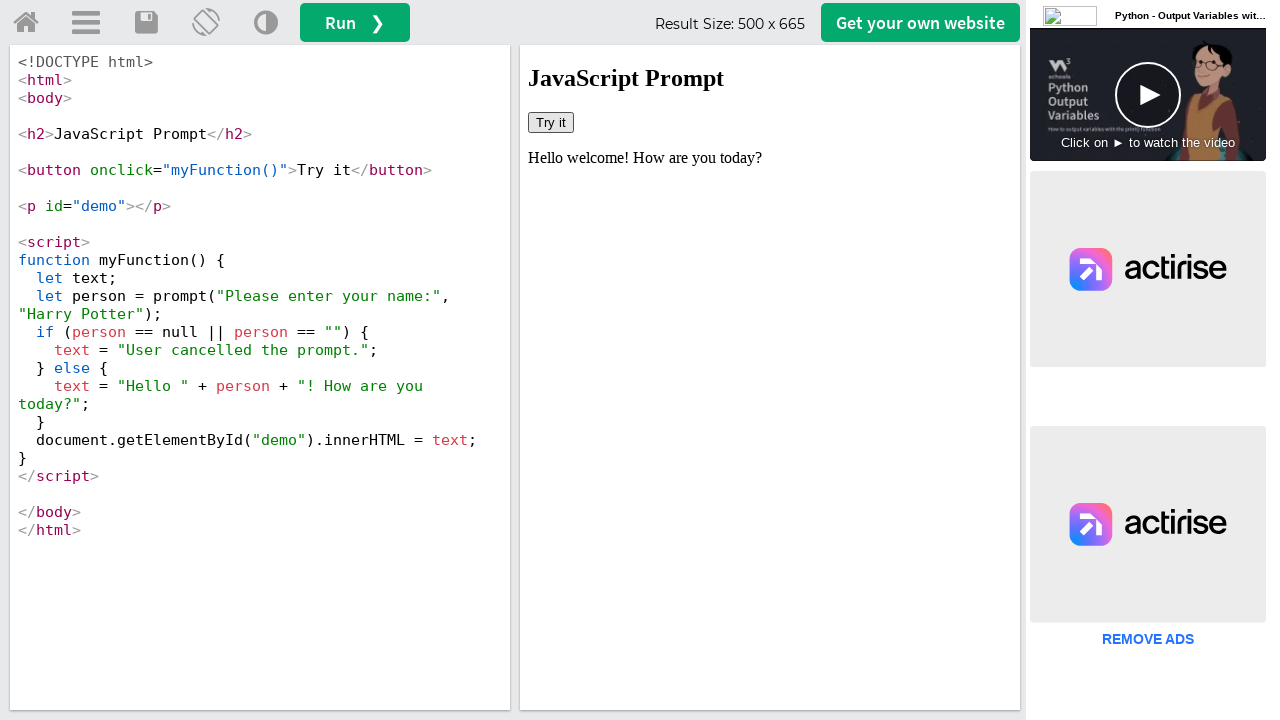

Retrieved result text: 'Hello welcome! How are you today?'
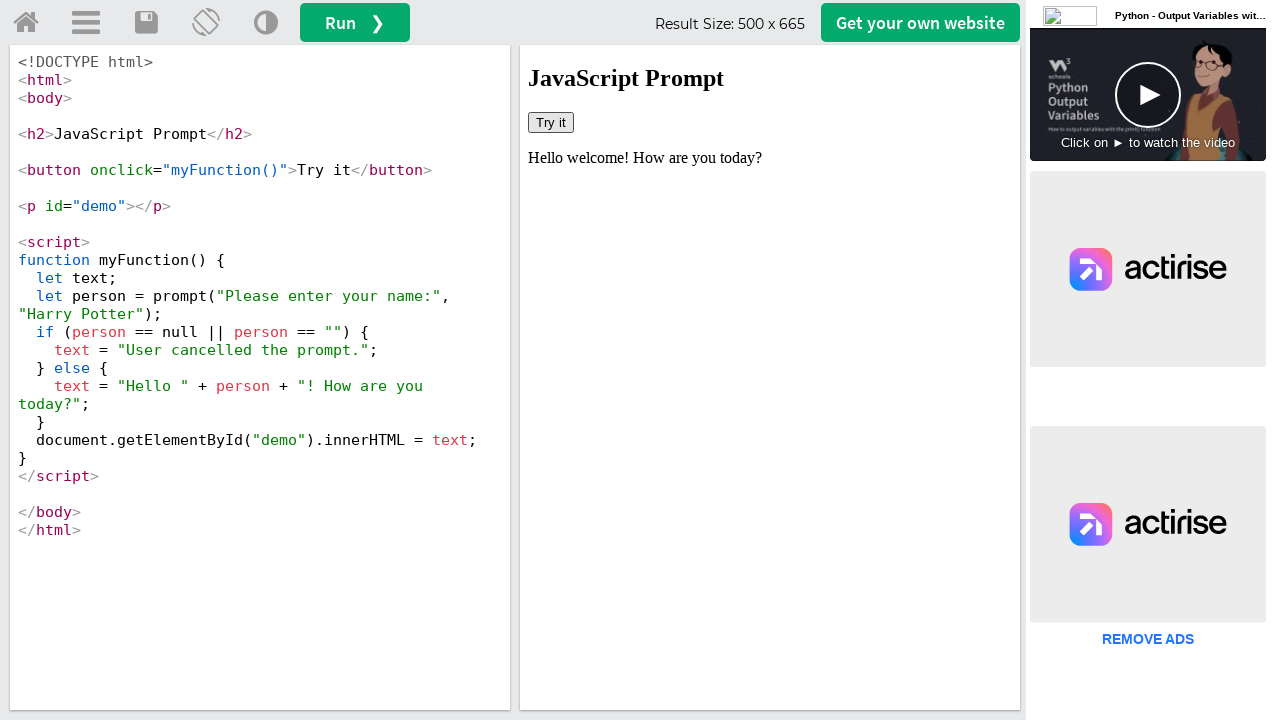

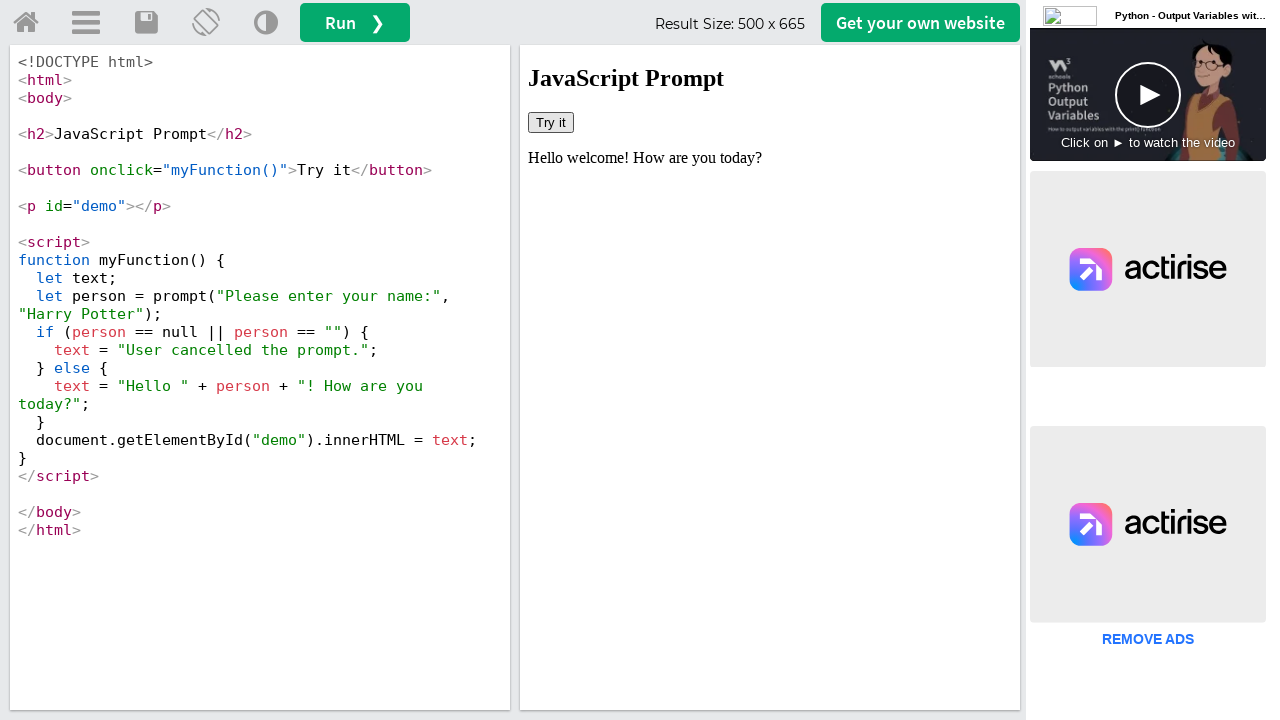